Tests a registration form by filling in first name, last name, and email fields, then submitting and verifying the success message.

Starting URL: http://suninjuly.github.io/registration1.html

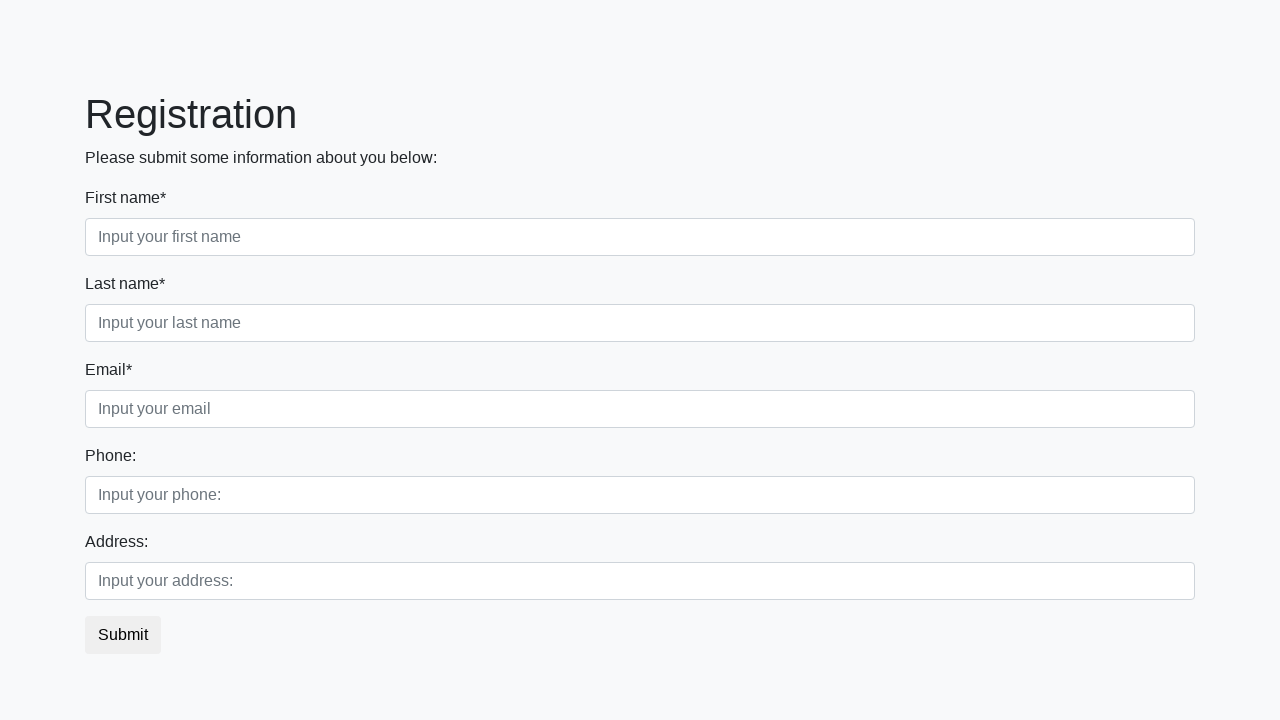

Filled first name field with 'Ivan' on [placeholder='Input your first name']
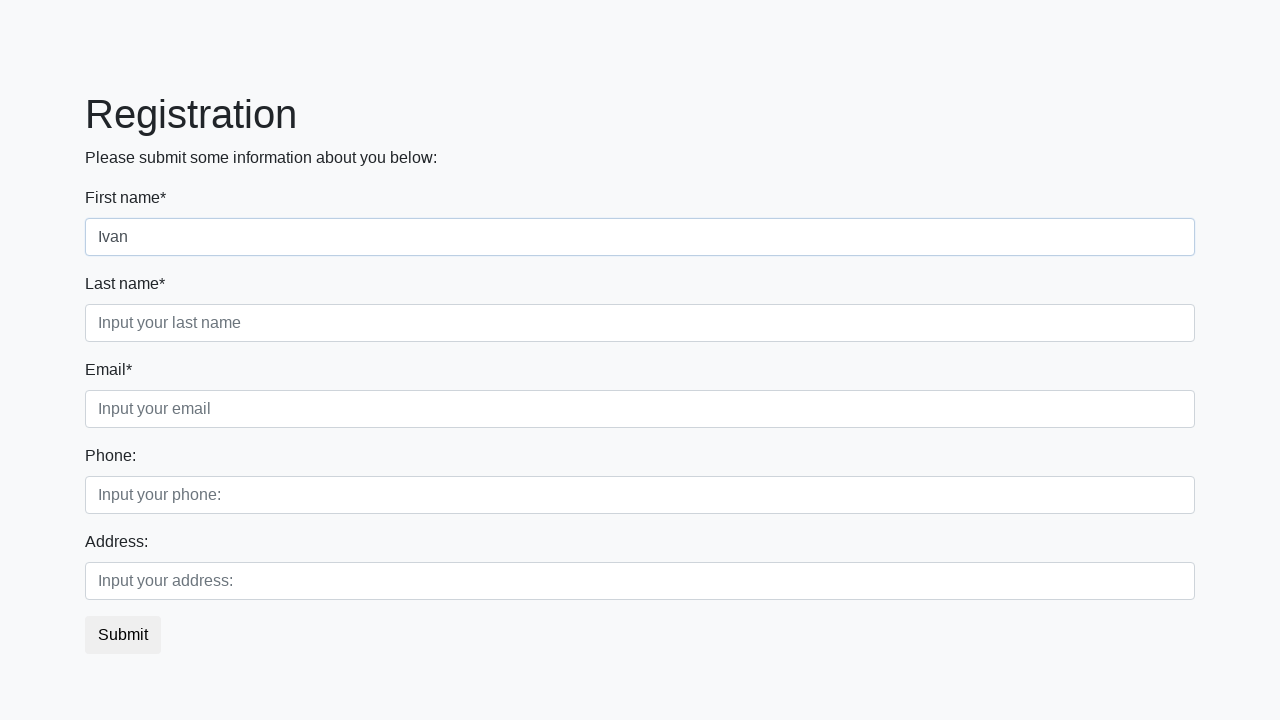

Filled last name field with 'Petrov' on [placeholder='Input your last name']
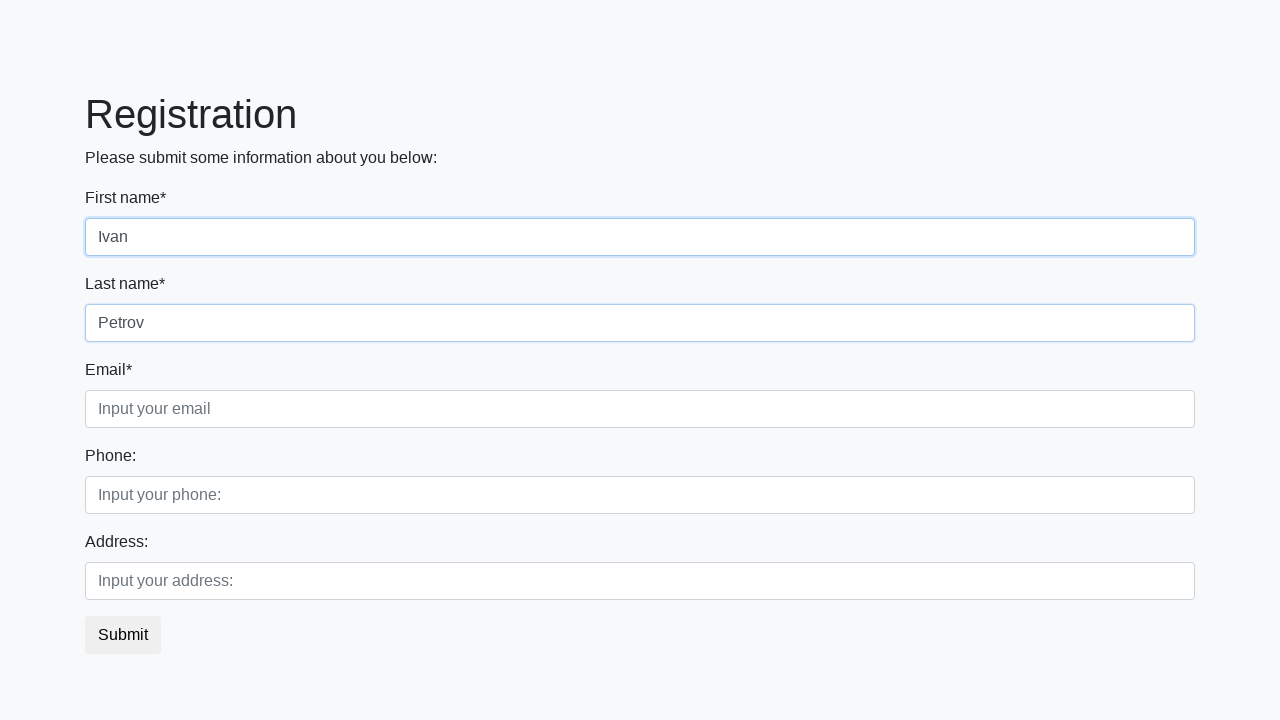

Filled email field with 'abcabc@bc.com' on [placeholder='Input your email']
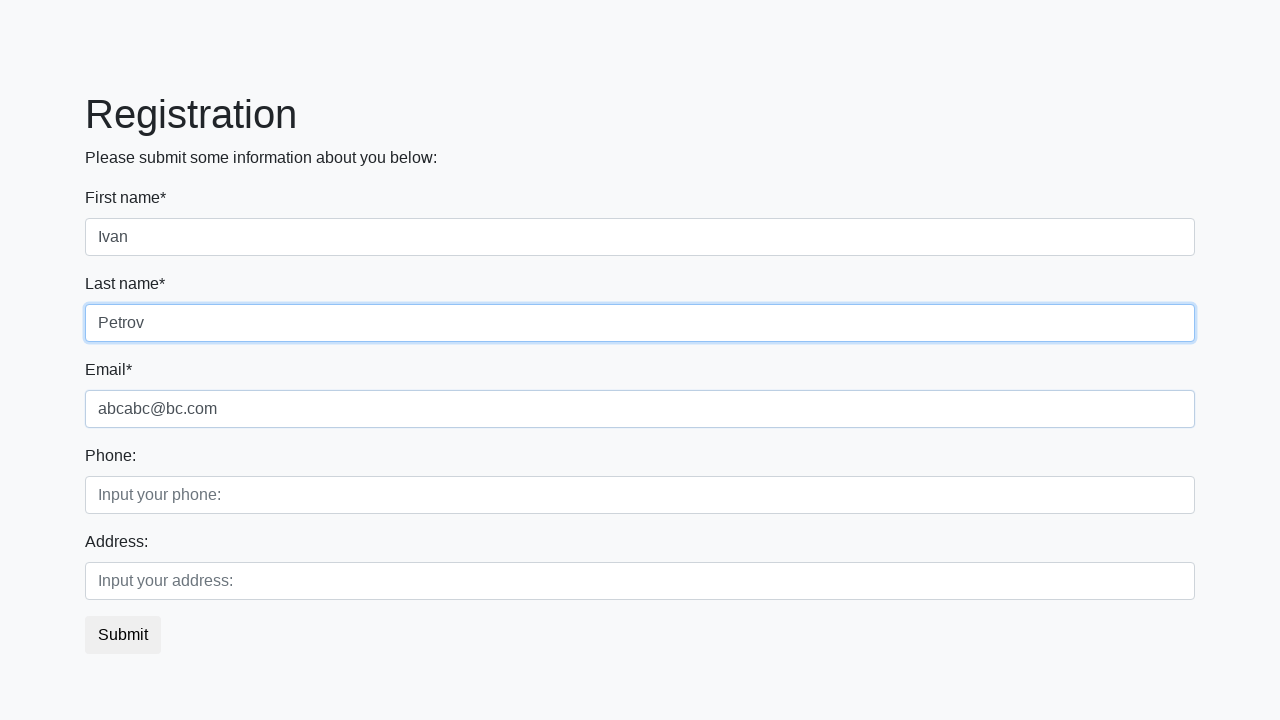

Clicked submit button at (123, 635) on button.btn
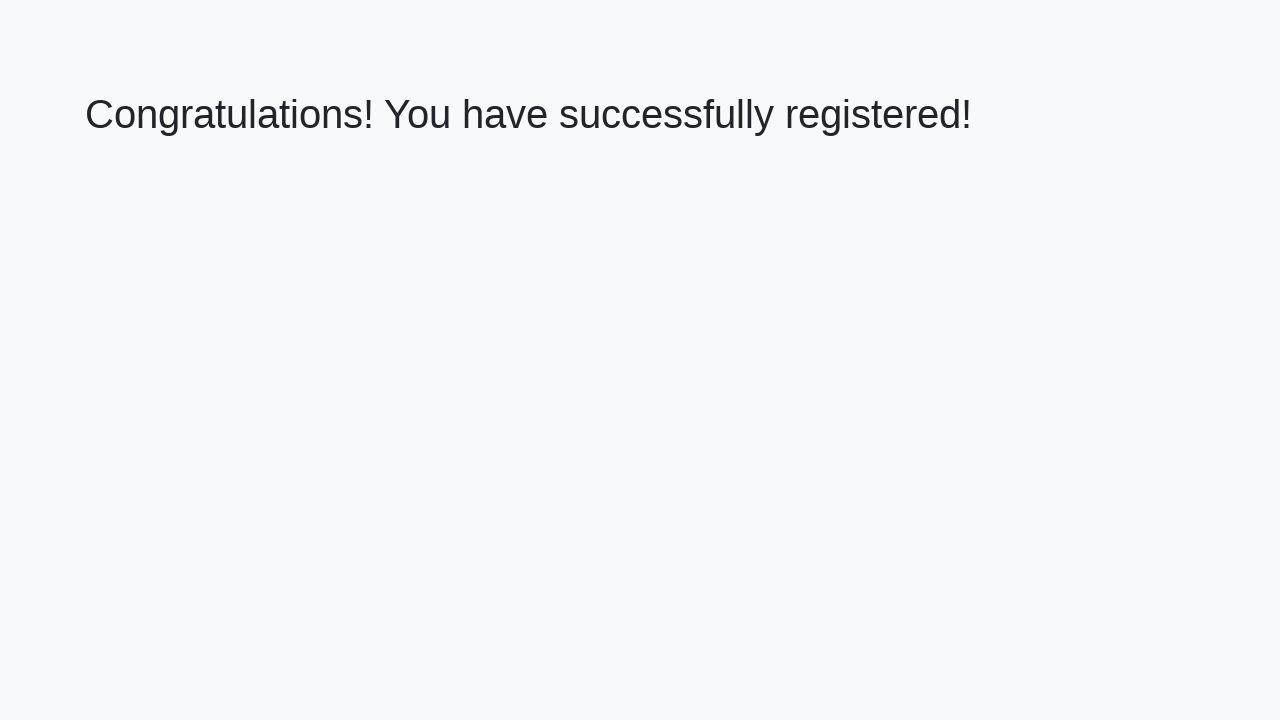

Success message heading loaded
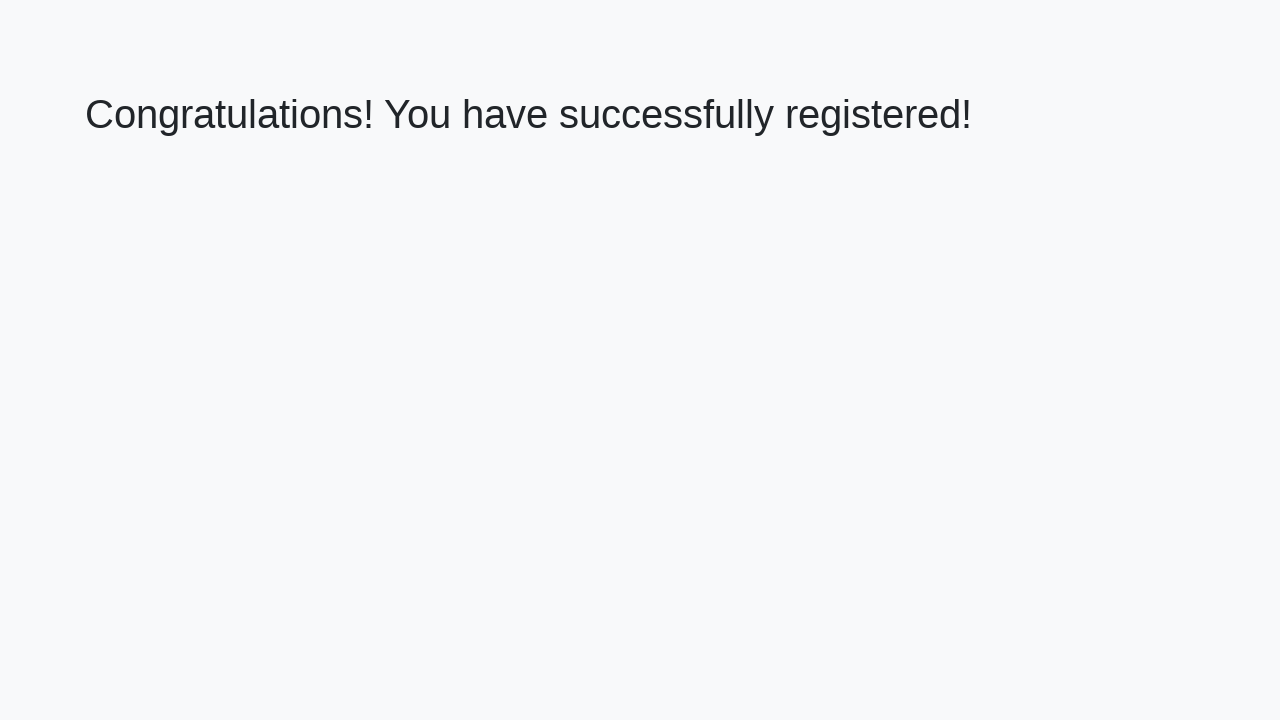

Retrieved success message text
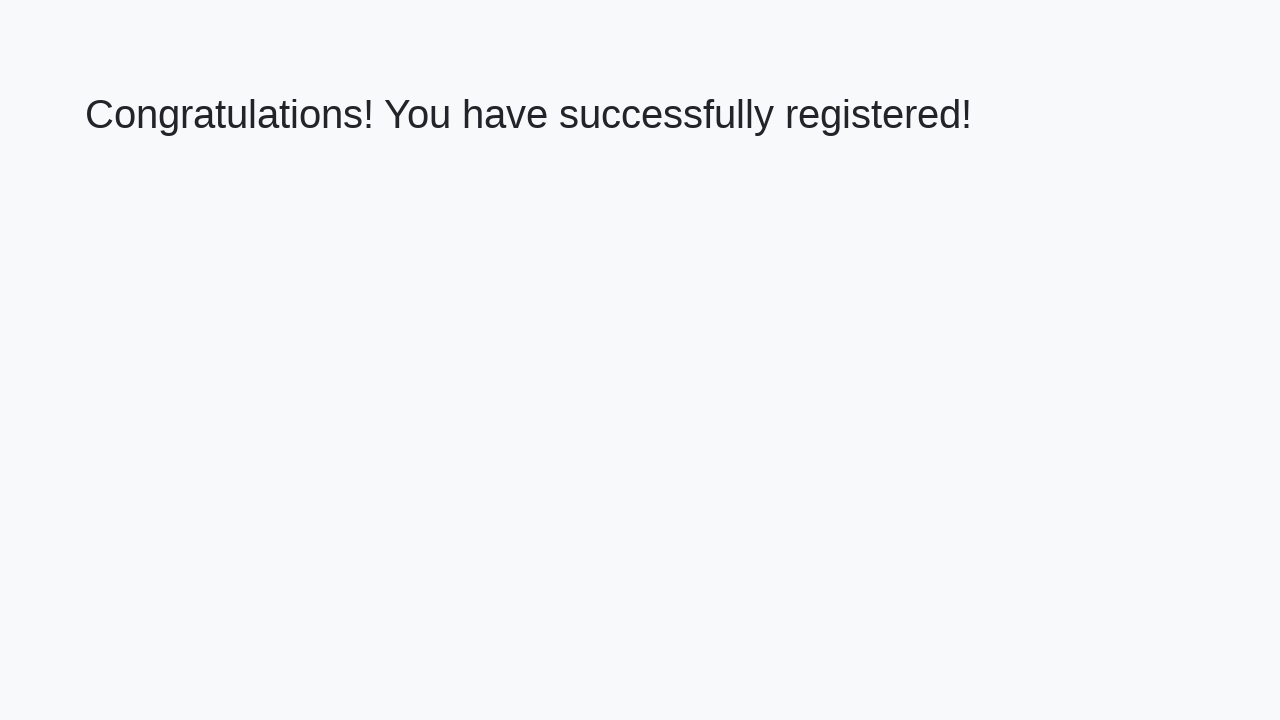

Verified success message: 'Congratulations! You have successfully registered!'
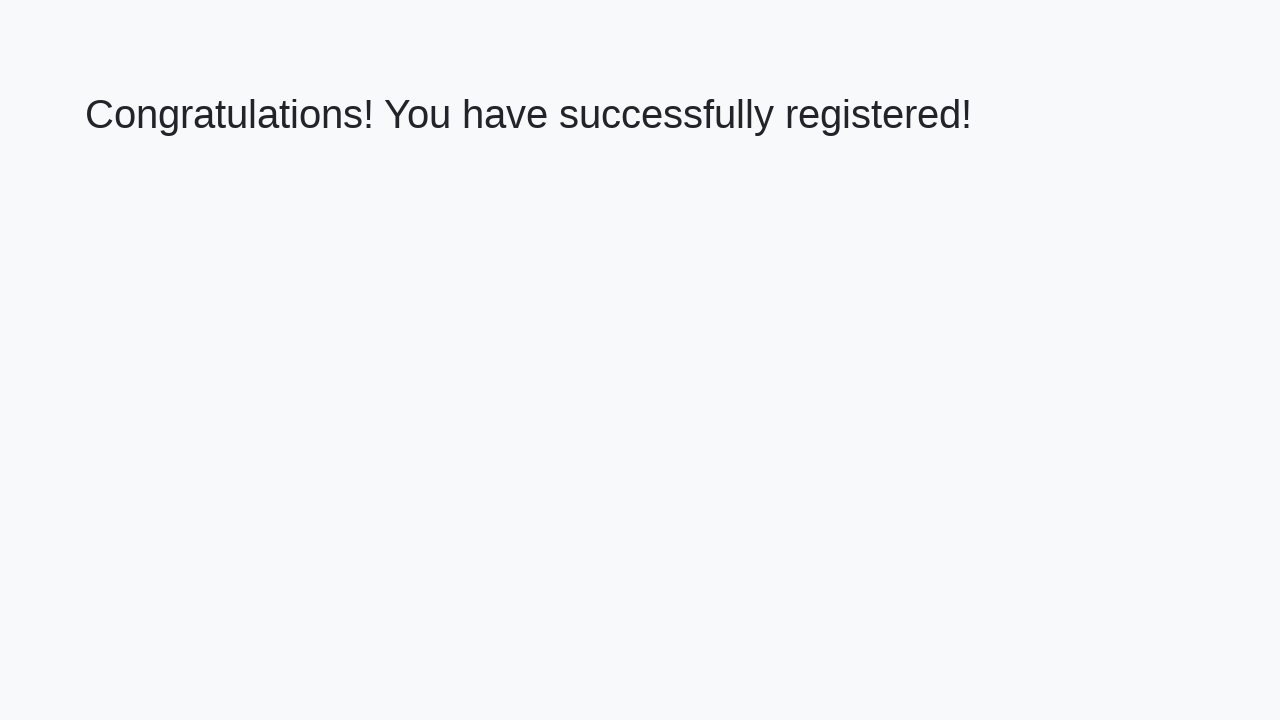

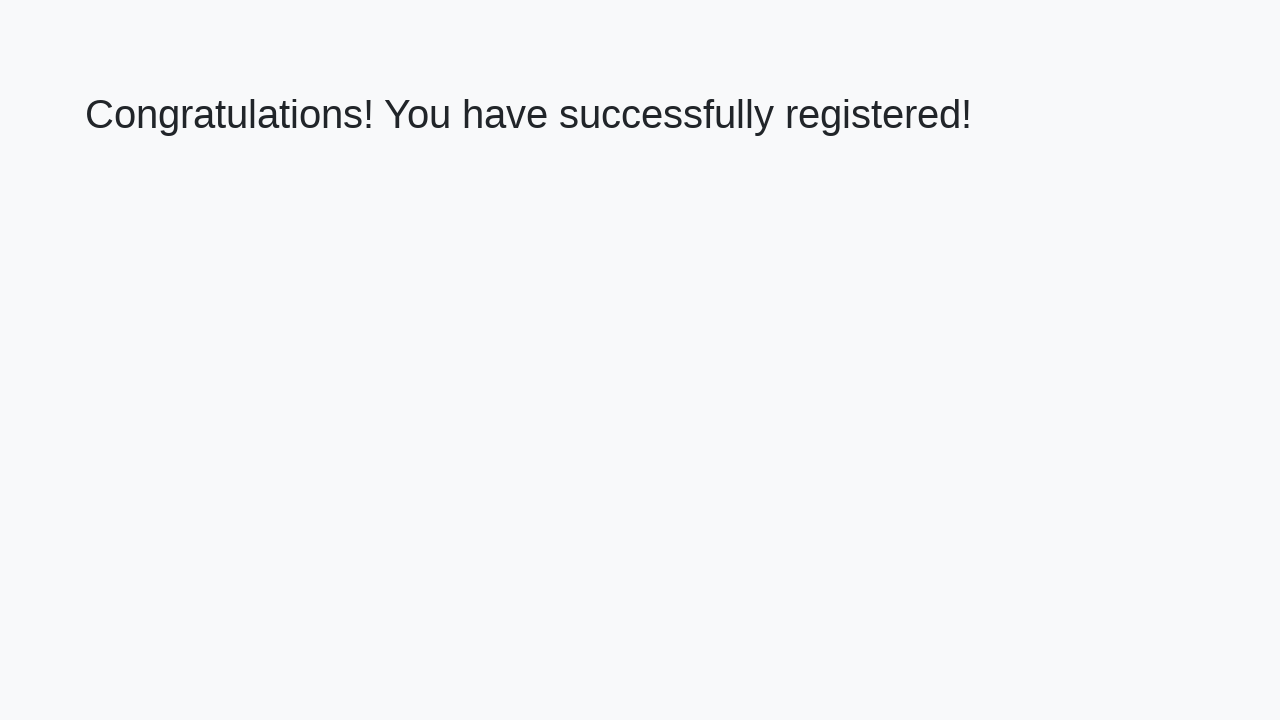